Navigates to OpenCart store and tests error handling by waiting for incorrect title

Starting URL: http://opencart.abstracta.us/

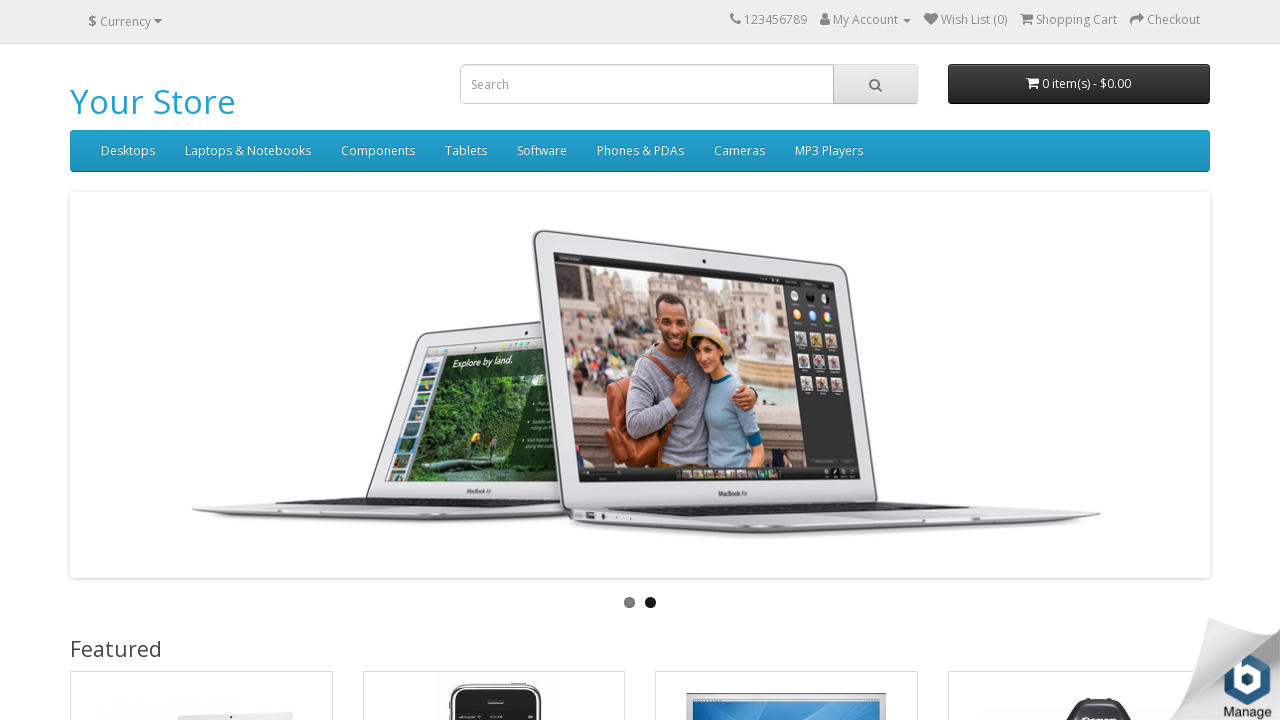

Wait for incorrect title 'Your Store1' timed out as expected - error handling demonstrated
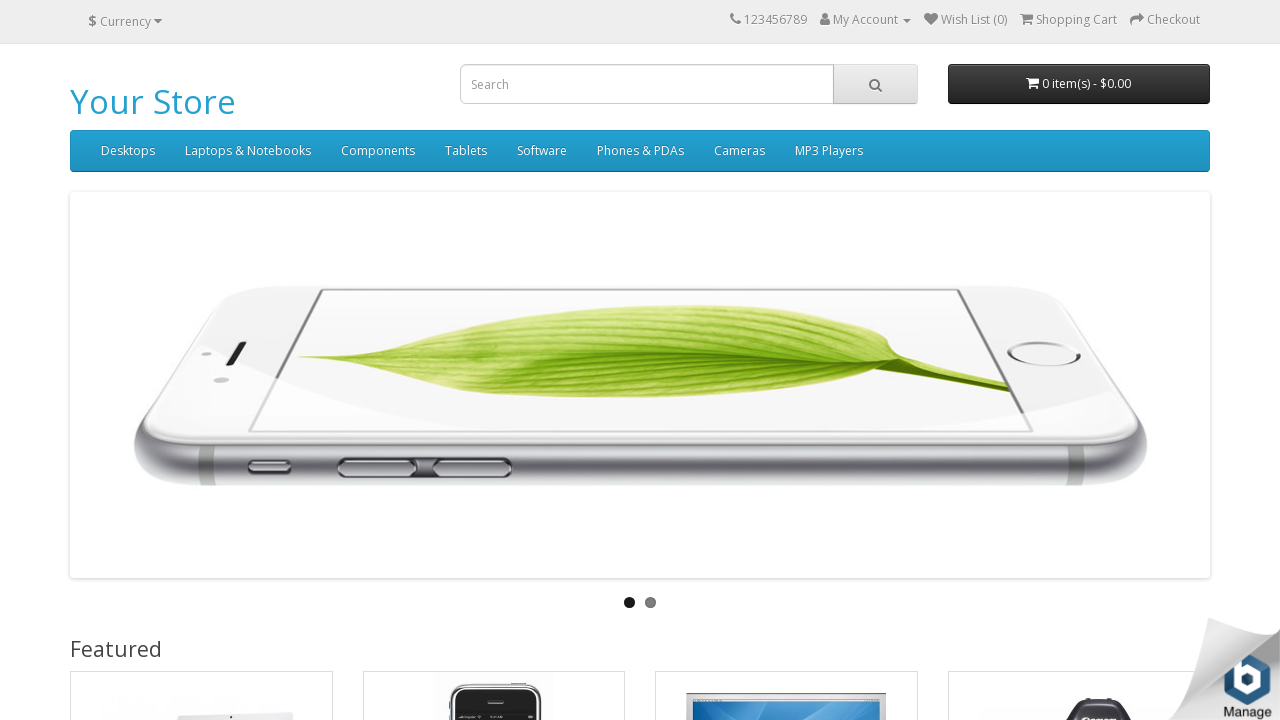

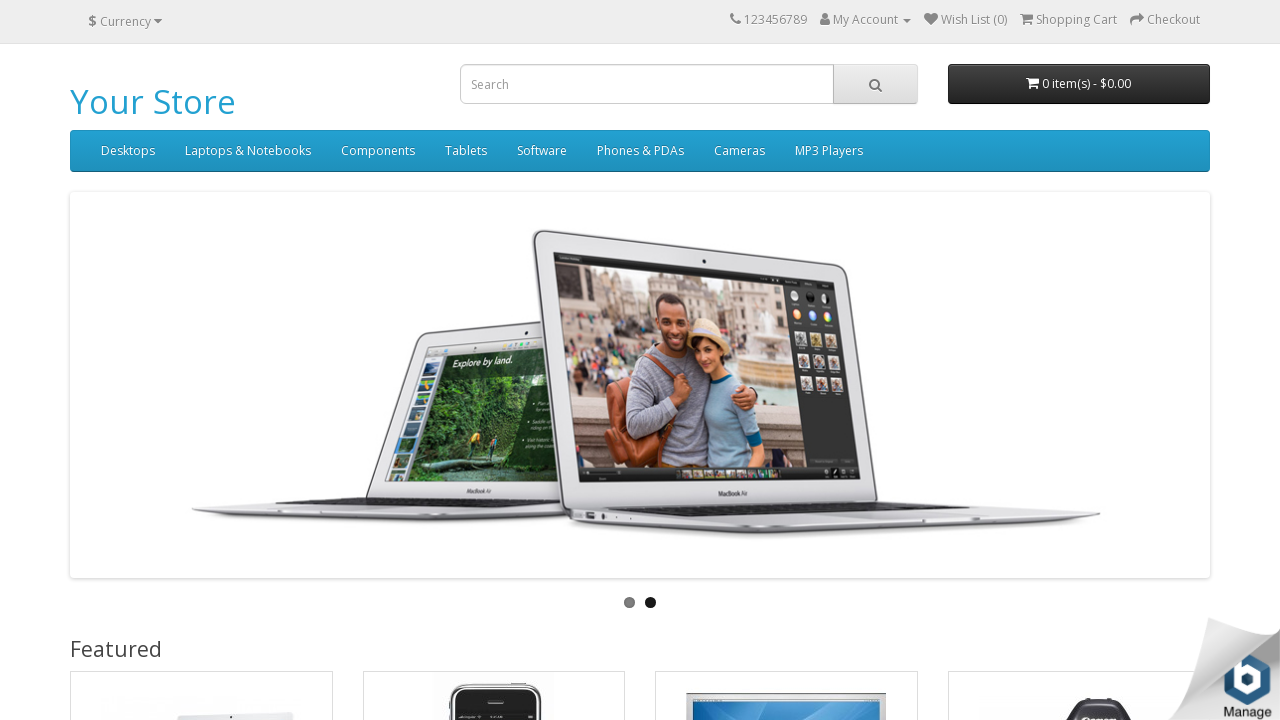